Tests multiple checkbox selection - first selects all checkboxes, verifies they are selected, then refreshes and selects only one specific checkbox

Starting URL: https://automationfc.github.io/multiple-fields/

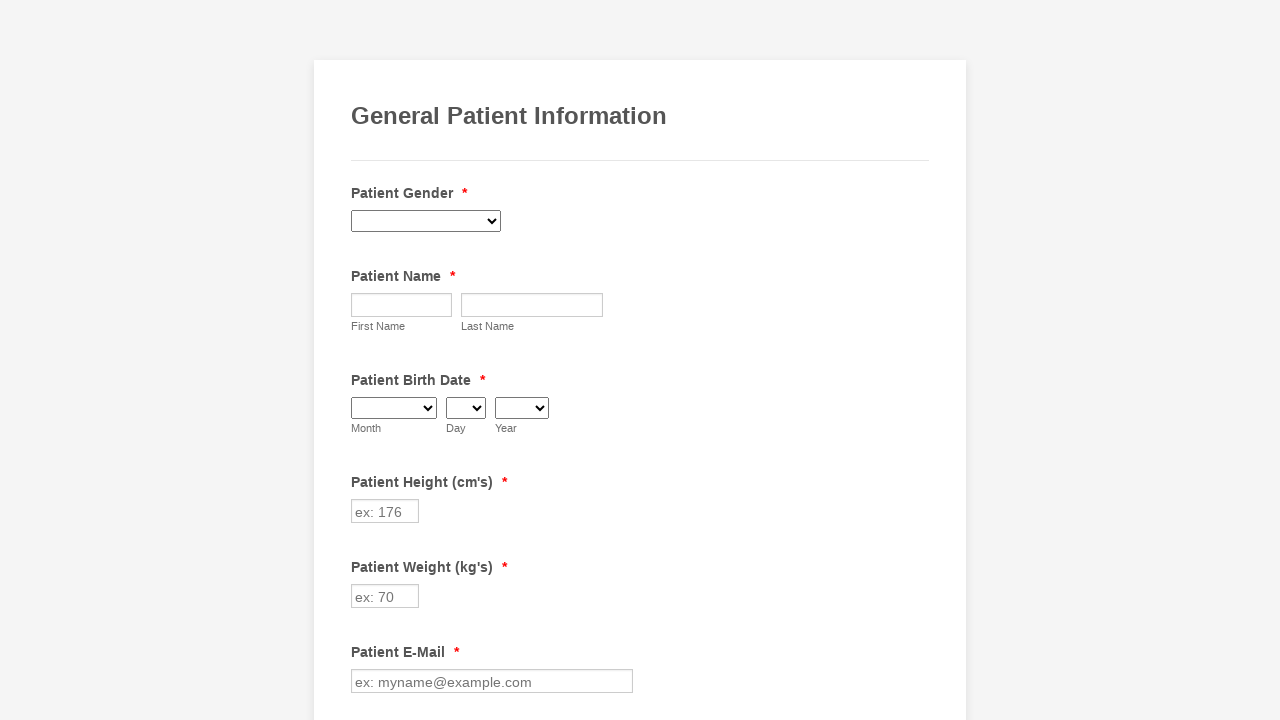

Retrieved all checkbox elements from the page
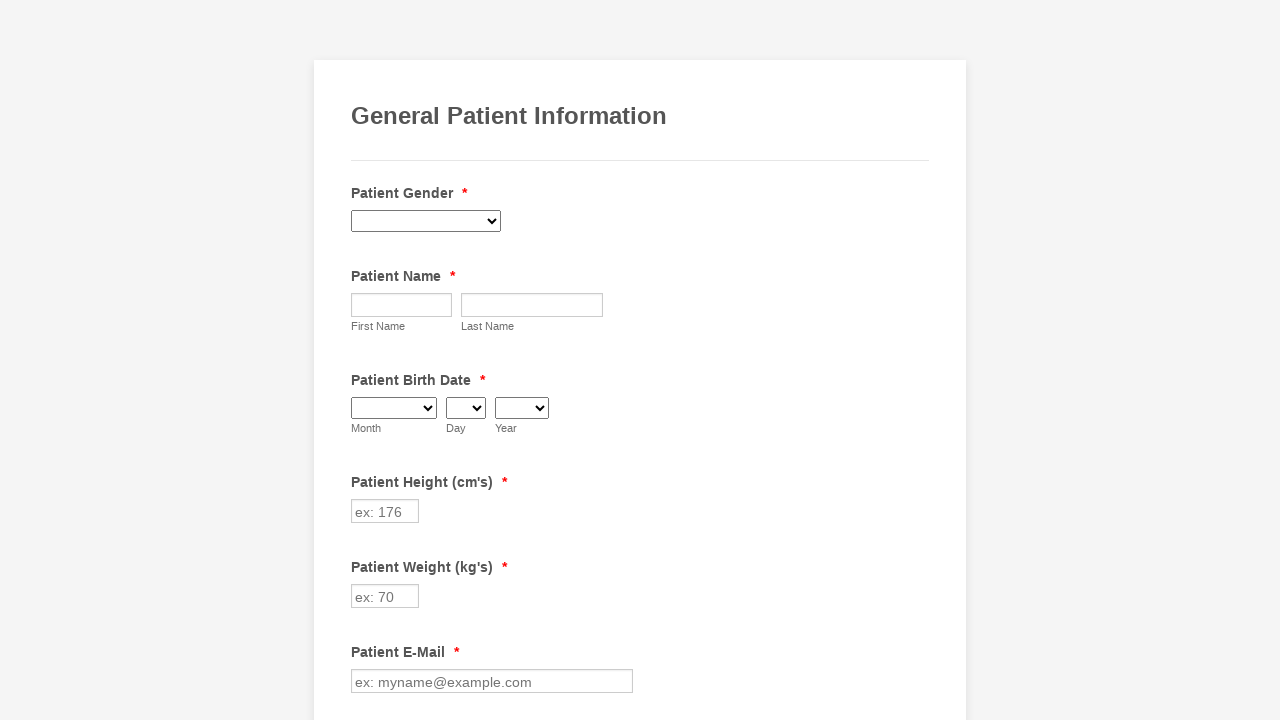

Clicked an unchecked checkbox to select it at (362, 360) on xpath=//li[@data-type='control_checkbox']//input >> nth=0
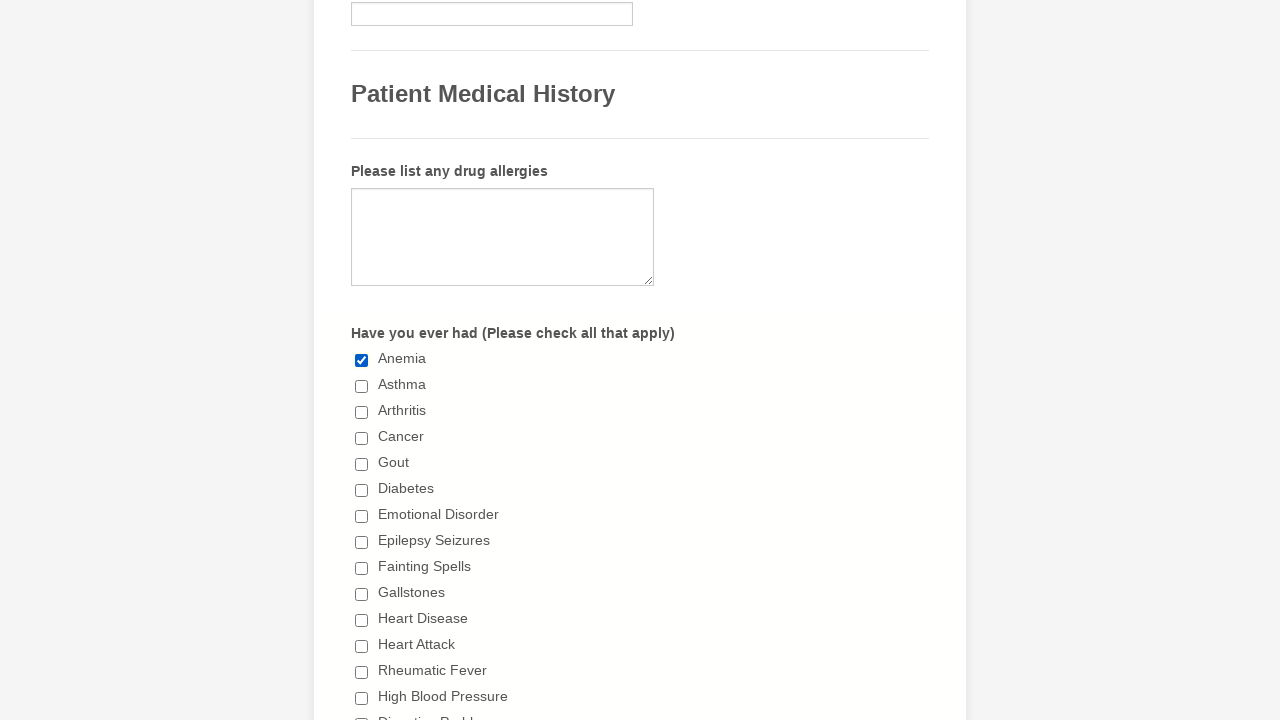

Clicked an unchecked checkbox to select it at (362, 386) on xpath=//li[@data-type='control_checkbox']//input >> nth=1
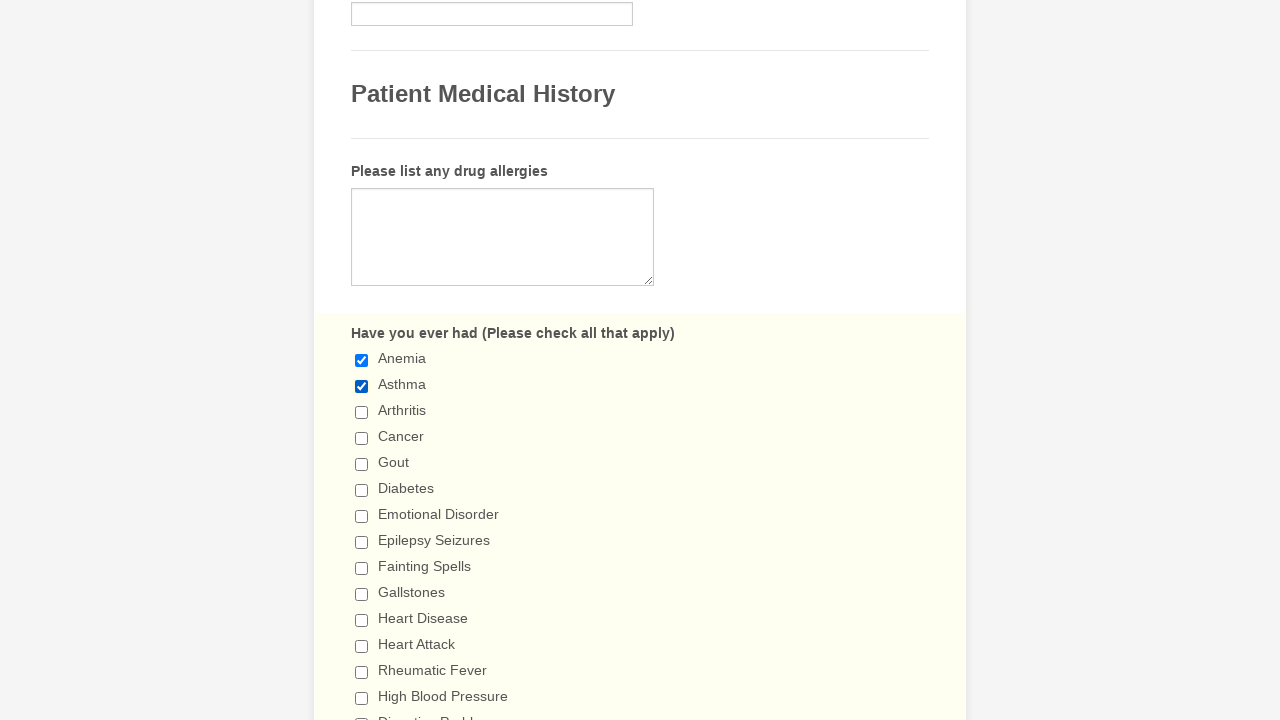

Clicked an unchecked checkbox to select it at (362, 412) on xpath=//li[@data-type='control_checkbox']//input >> nth=2
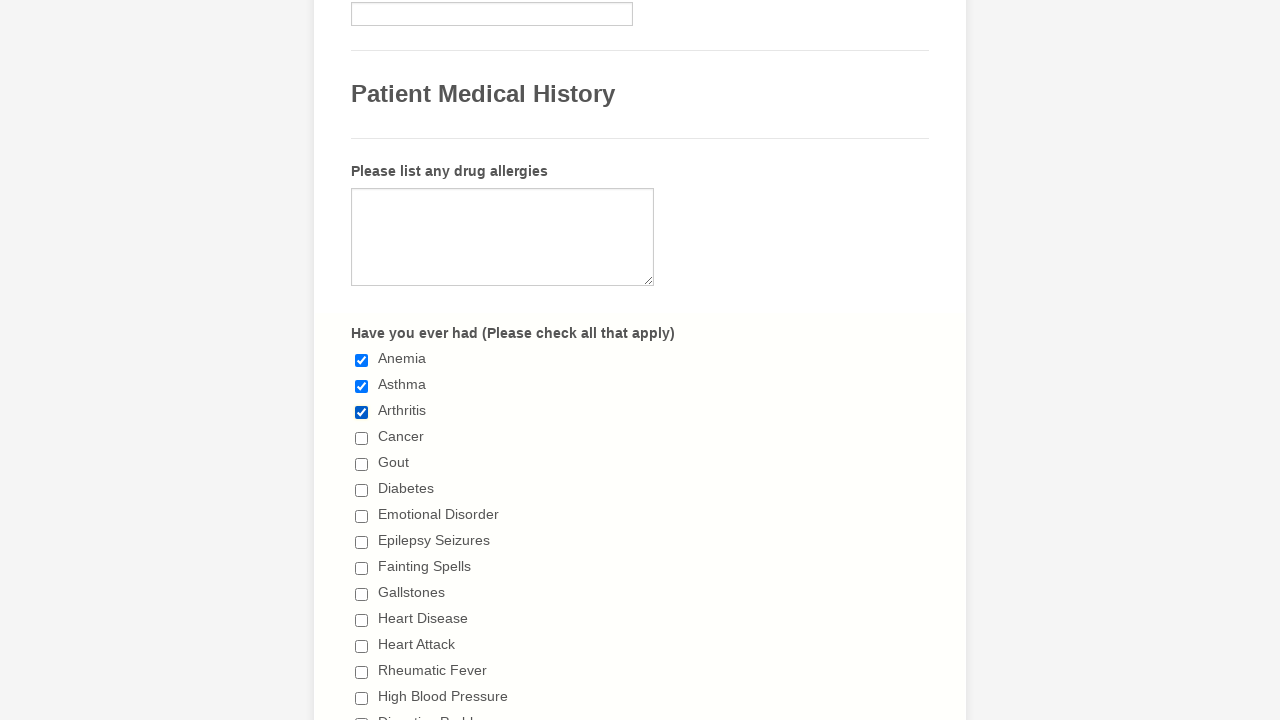

Clicked an unchecked checkbox to select it at (362, 438) on xpath=//li[@data-type='control_checkbox']//input >> nth=3
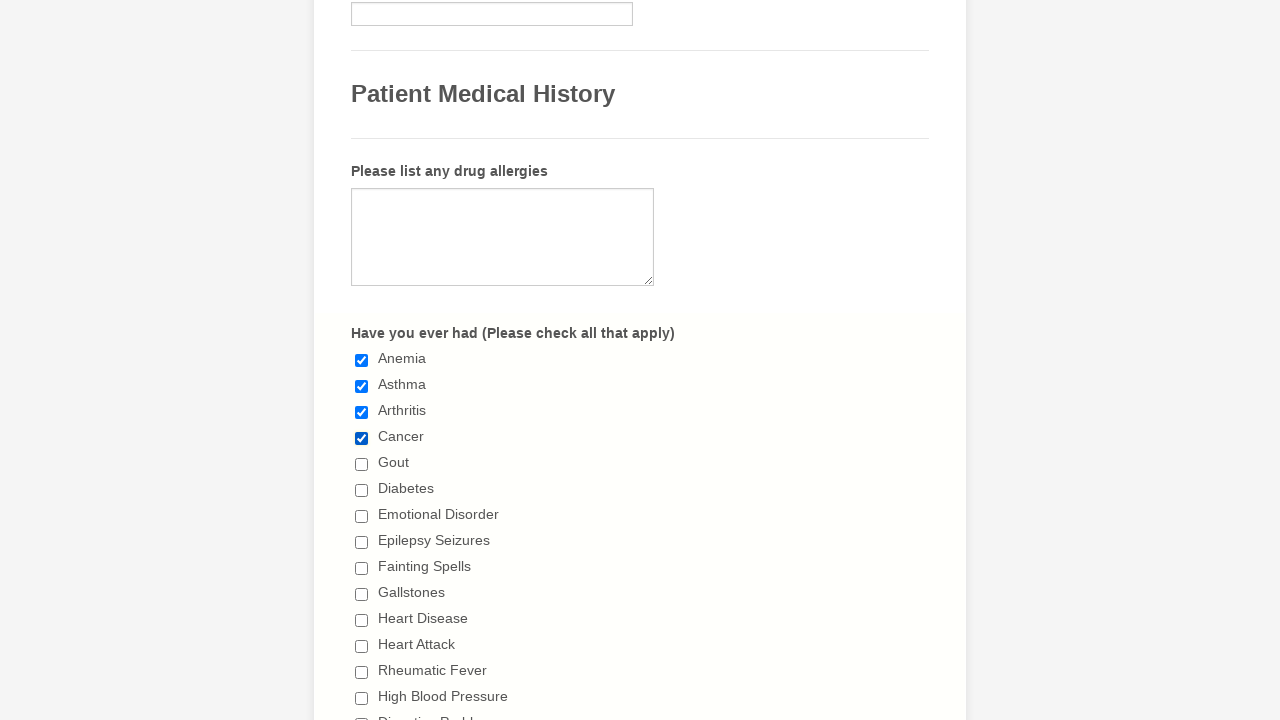

Clicked an unchecked checkbox to select it at (362, 464) on xpath=//li[@data-type='control_checkbox']//input >> nth=4
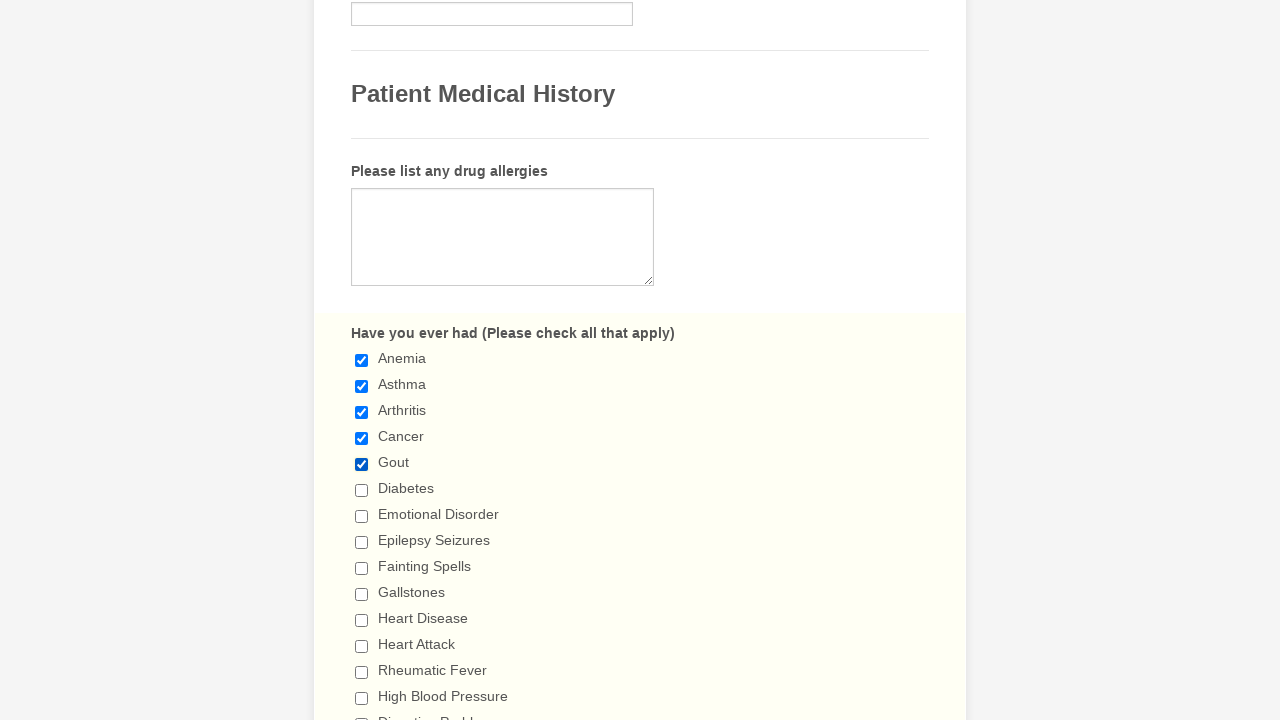

Clicked an unchecked checkbox to select it at (362, 490) on xpath=//li[@data-type='control_checkbox']//input >> nth=5
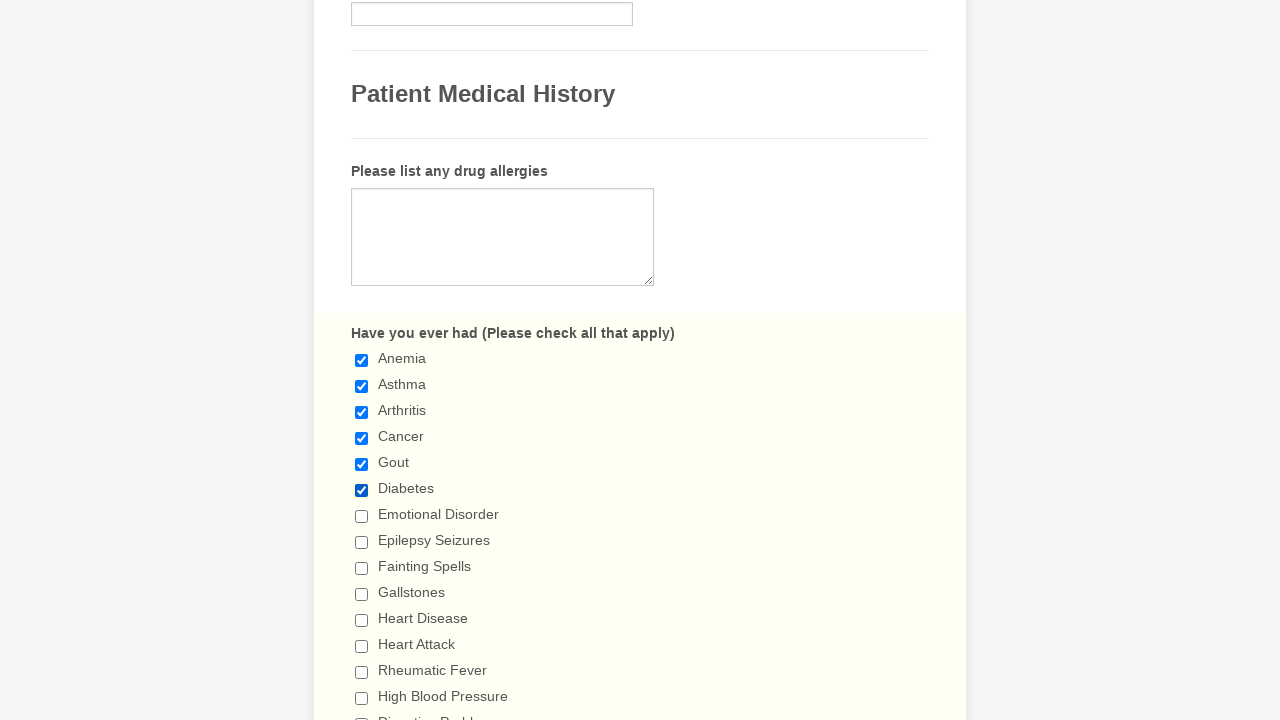

Clicked an unchecked checkbox to select it at (362, 516) on xpath=//li[@data-type='control_checkbox']//input >> nth=6
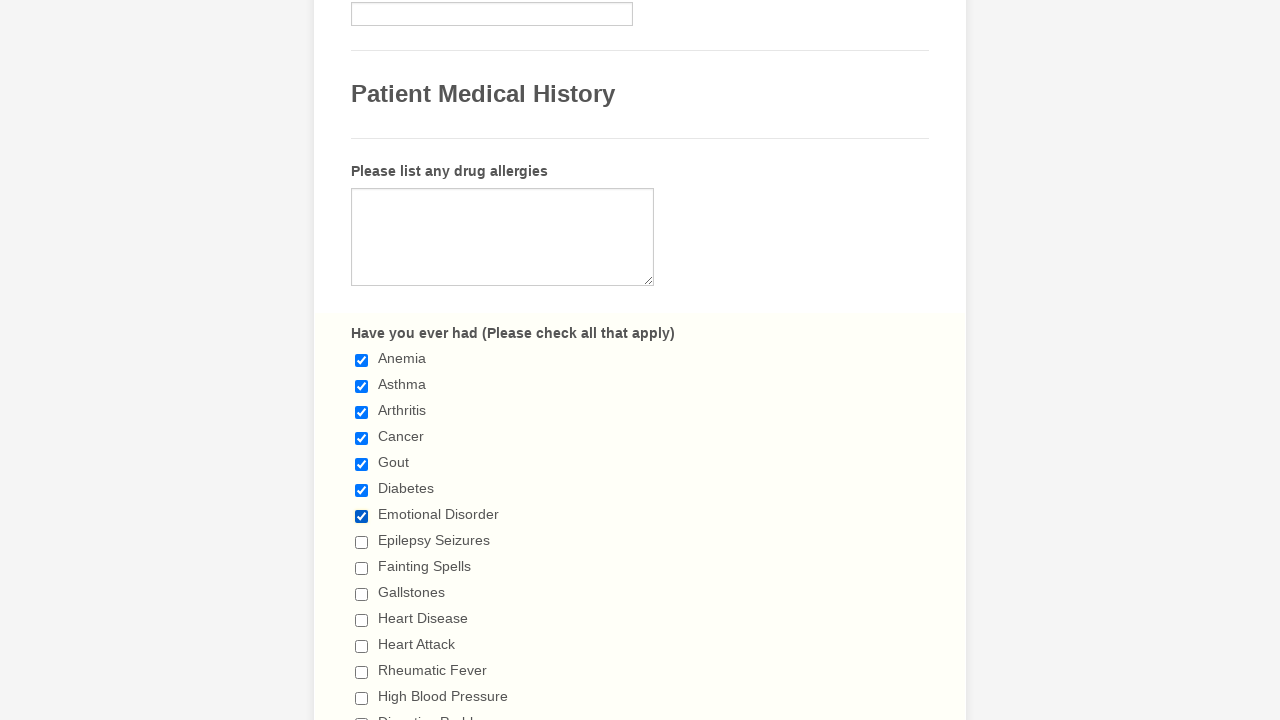

Clicked an unchecked checkbox to select it at (362, 542) on xpath=//li[@data-type='control_checkbox']//input >> nth=7
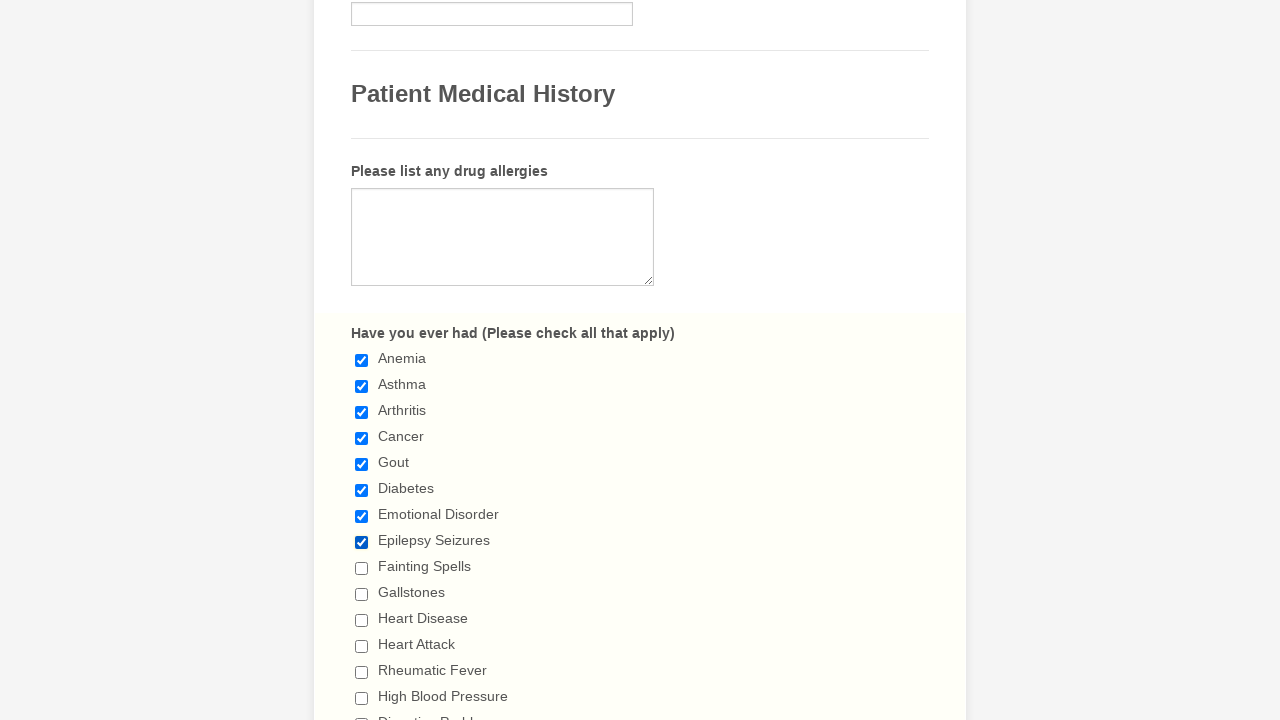

Clicked an unchecked checkbox to select it at (362, 568) on xpath=//li[@data-type='control_checkbox']//input >> nth=8
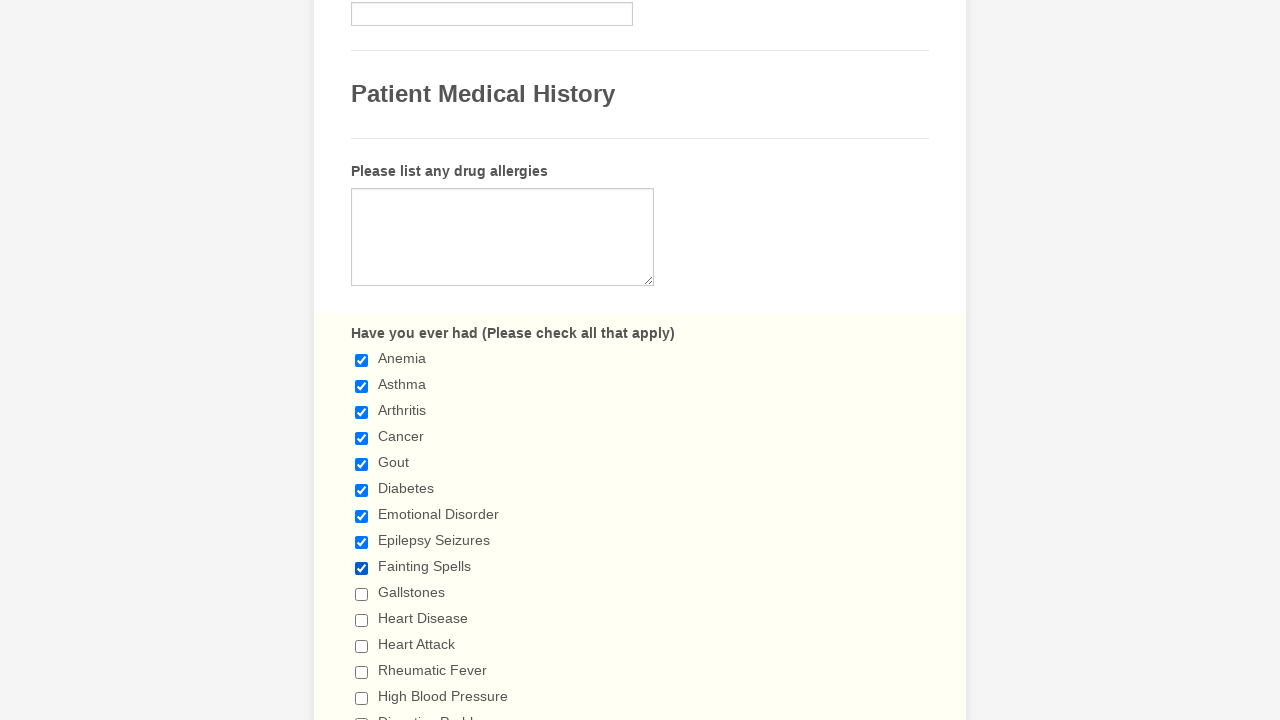

Clicked an unchecked checkbox to select it at (362, 594) on xpath=//li[@data-type='control_checkbox']//input >> nth=9
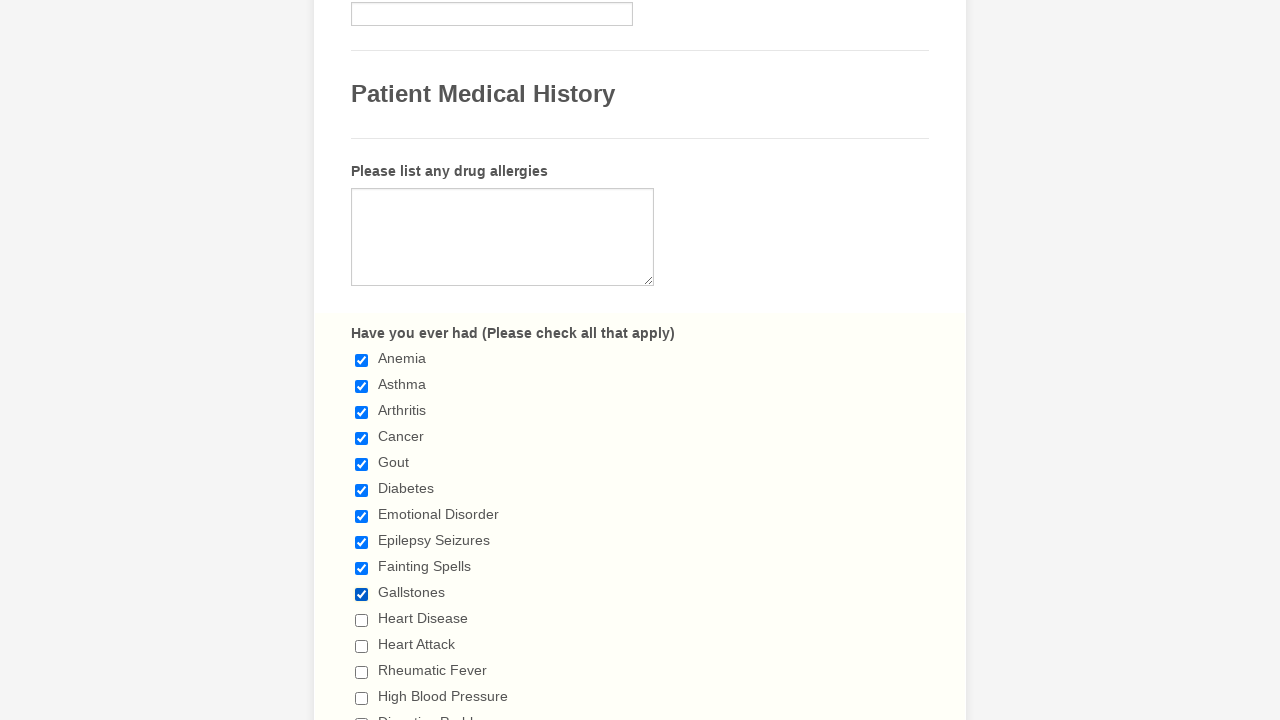

Clicked an unchecked checkbox to select it at (362, 620) on xpath=//li[@data-type='control_checkbox']//input >> nth=10
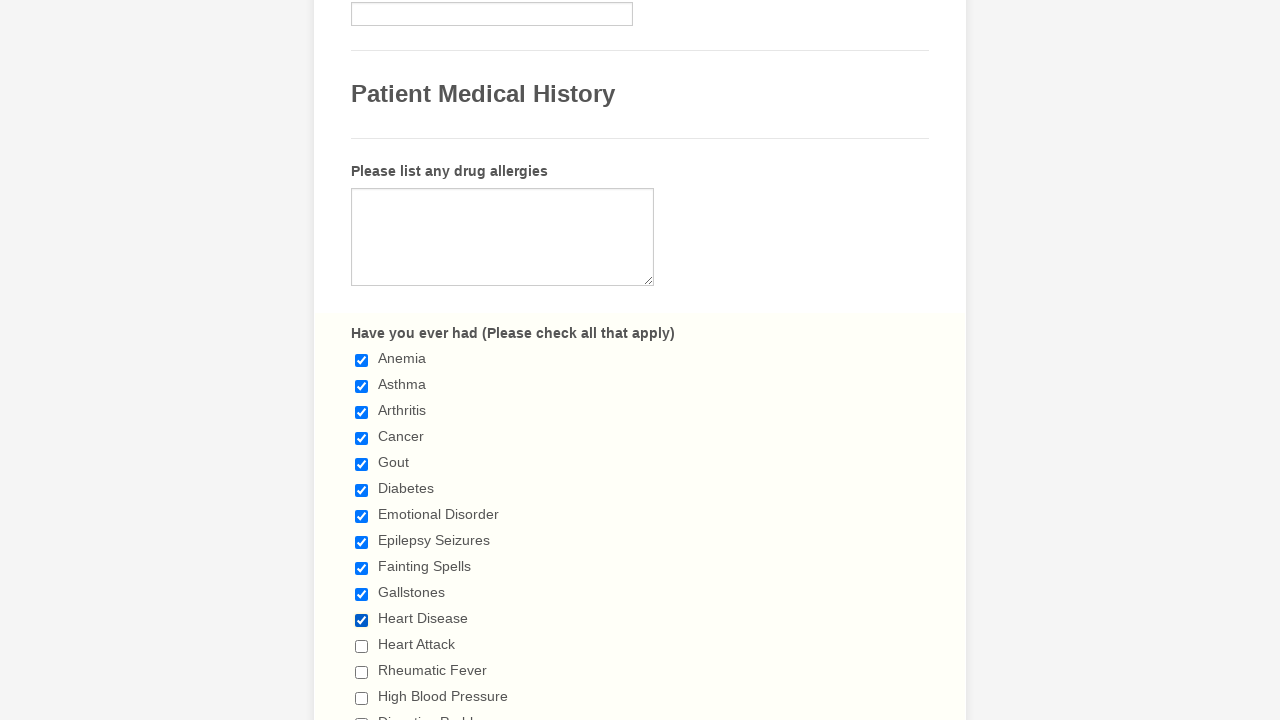

Clicked an unchecked checkbox to select it at (362, 646) on xpath=//li[@data-type='control_checkbox']//input >> nth=11
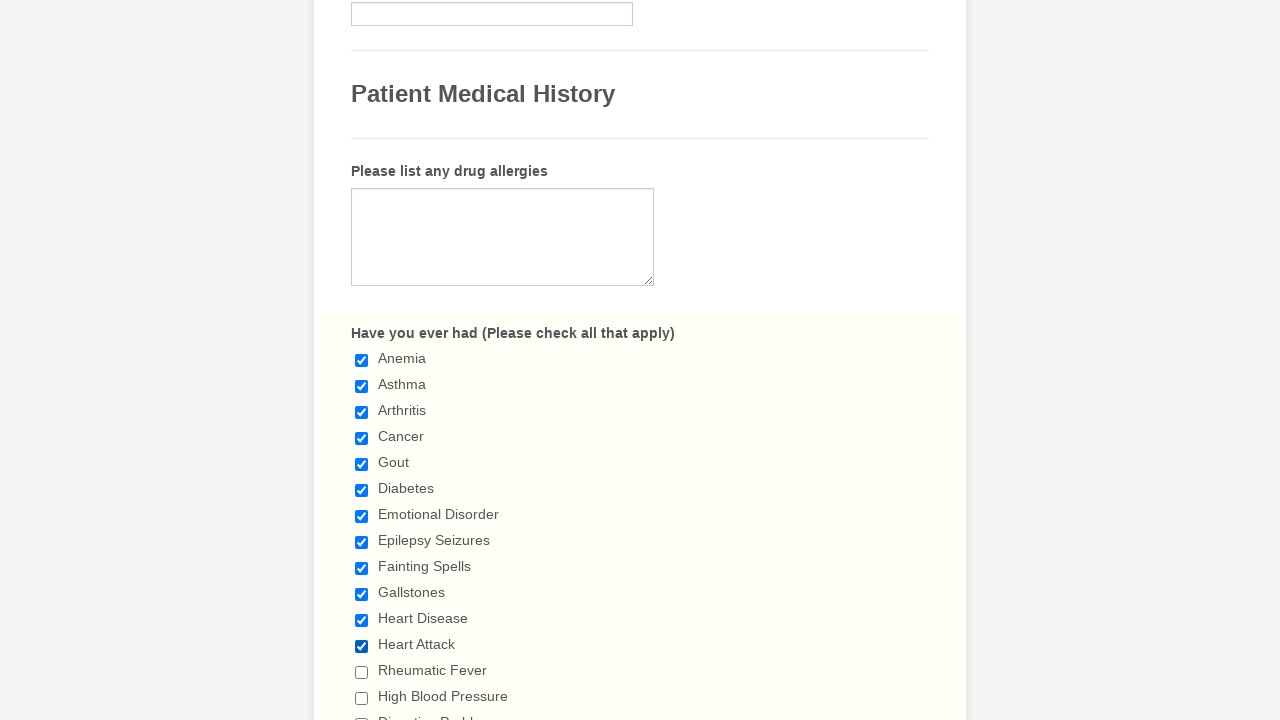

Clicked an unchecked checkbox to select it at (362, 672) on xpath=//li[@data-type='control_checkbox']//input >> nth=12
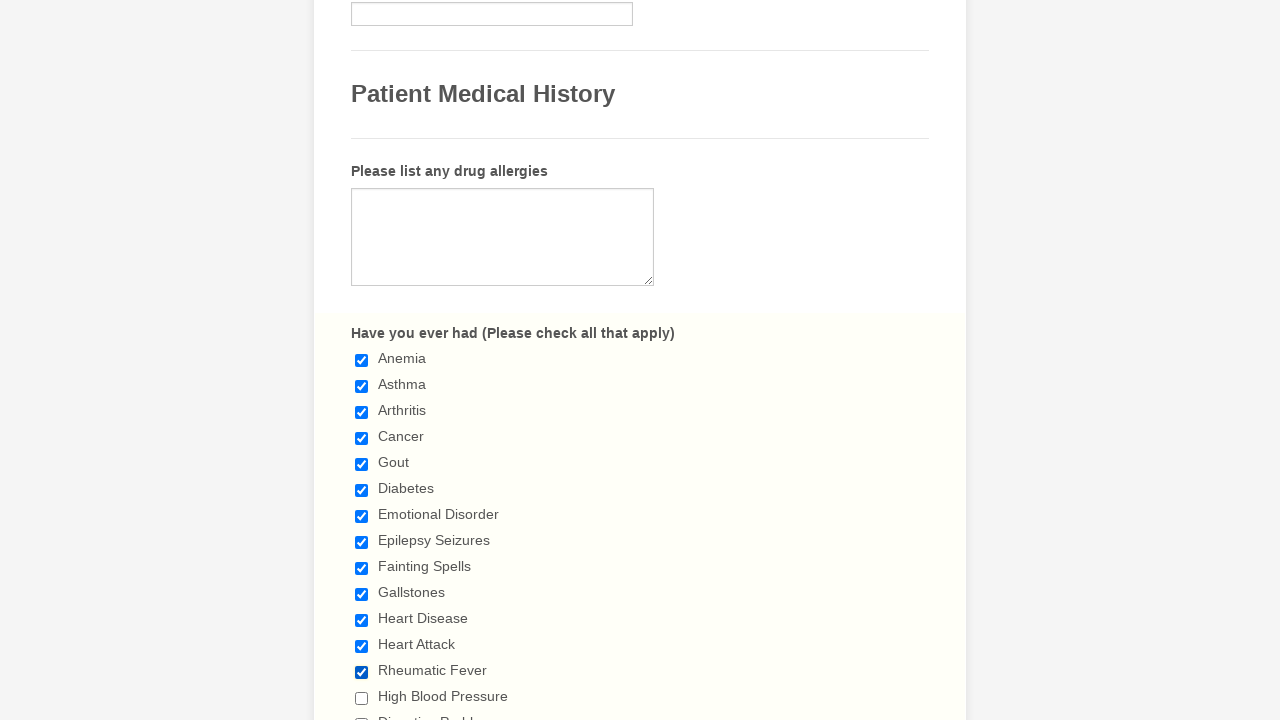

Clicked an unchecked checkbox to select it at (362, 698) on xpath=//li[@data-type='control_checkbox']//input >> nth=13
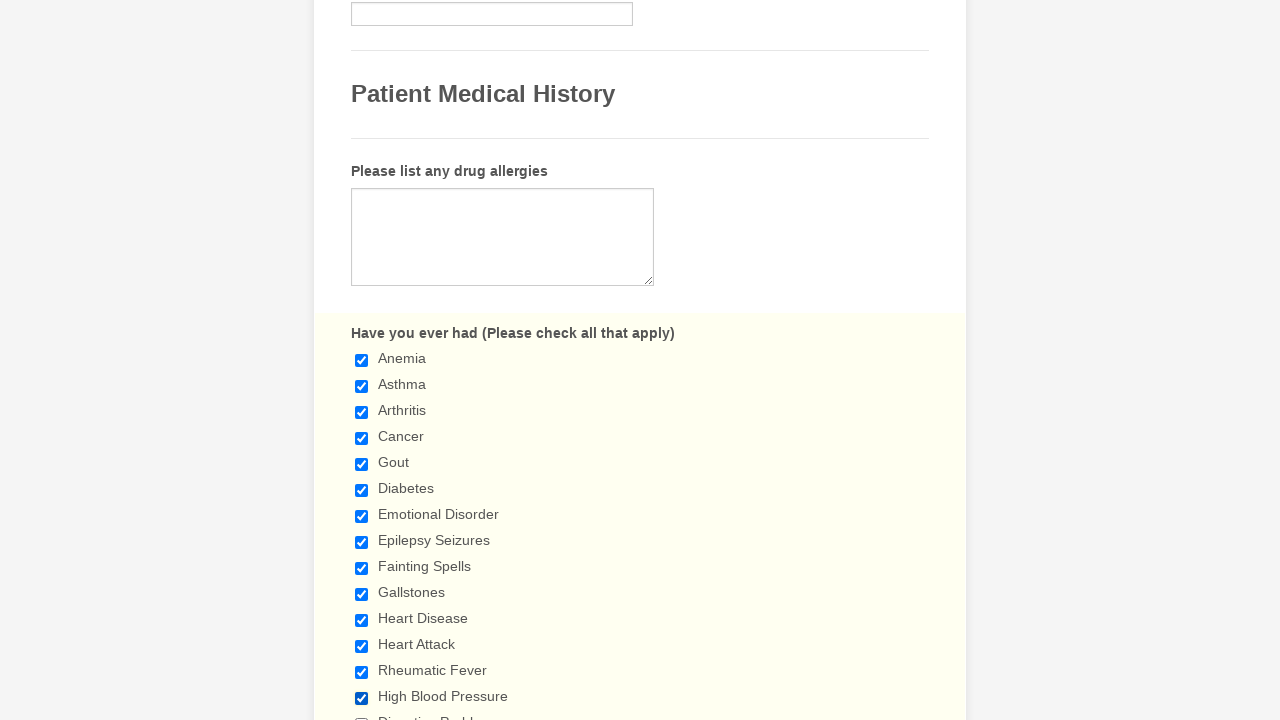

Clicked an unchecked checkbox to select it at (362, 714) on xpath=//li[@data-type='control_checkbox']//input >> nth=14
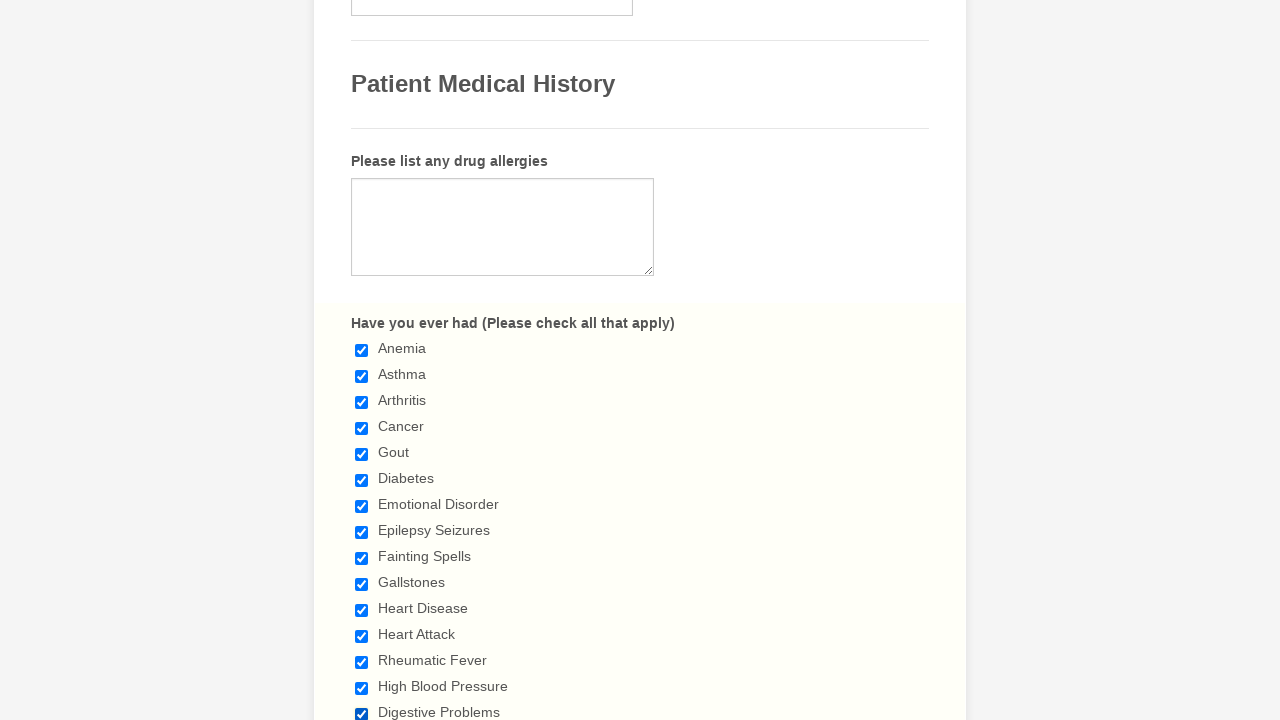

Clicked an unchecked checkbox to select it at (362, 360) on xpath=//li[@data-type='control_checkbox']//input >> nth=15
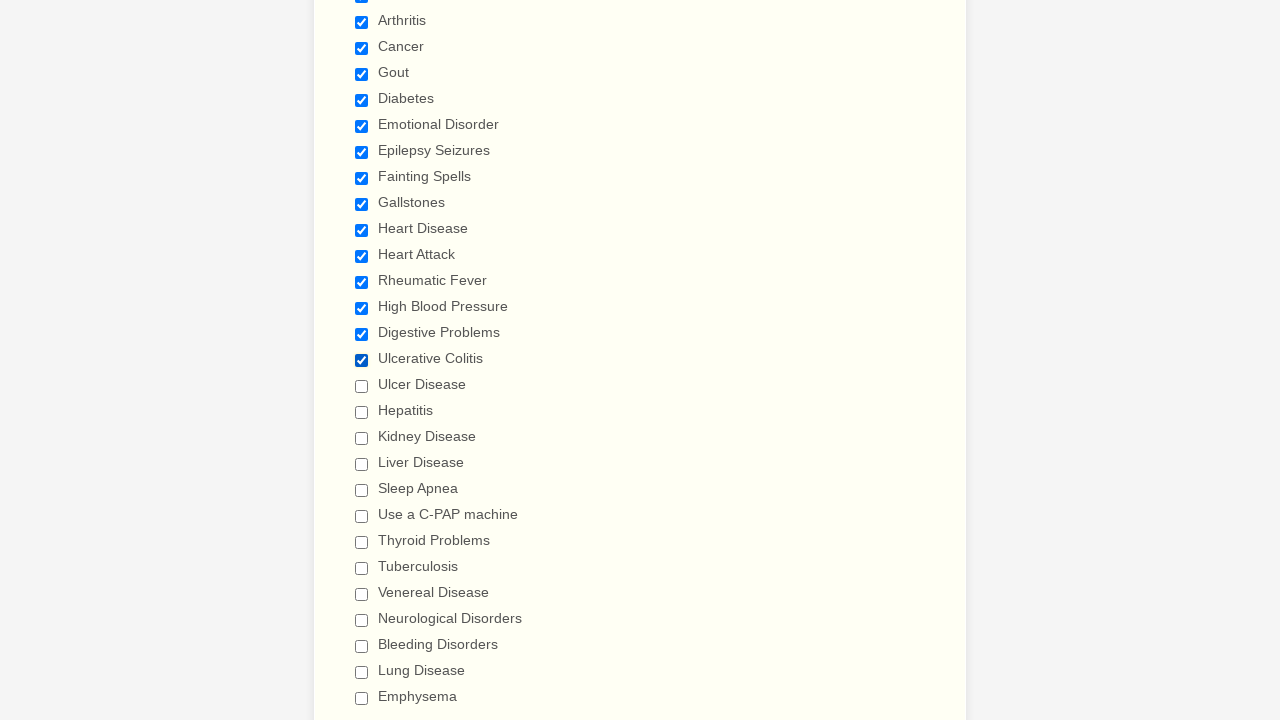

Clicked an unchecked checkbox to select it at (362, 386) on xpath=//li[@data-type='control_checkbox']//input >> nth=16
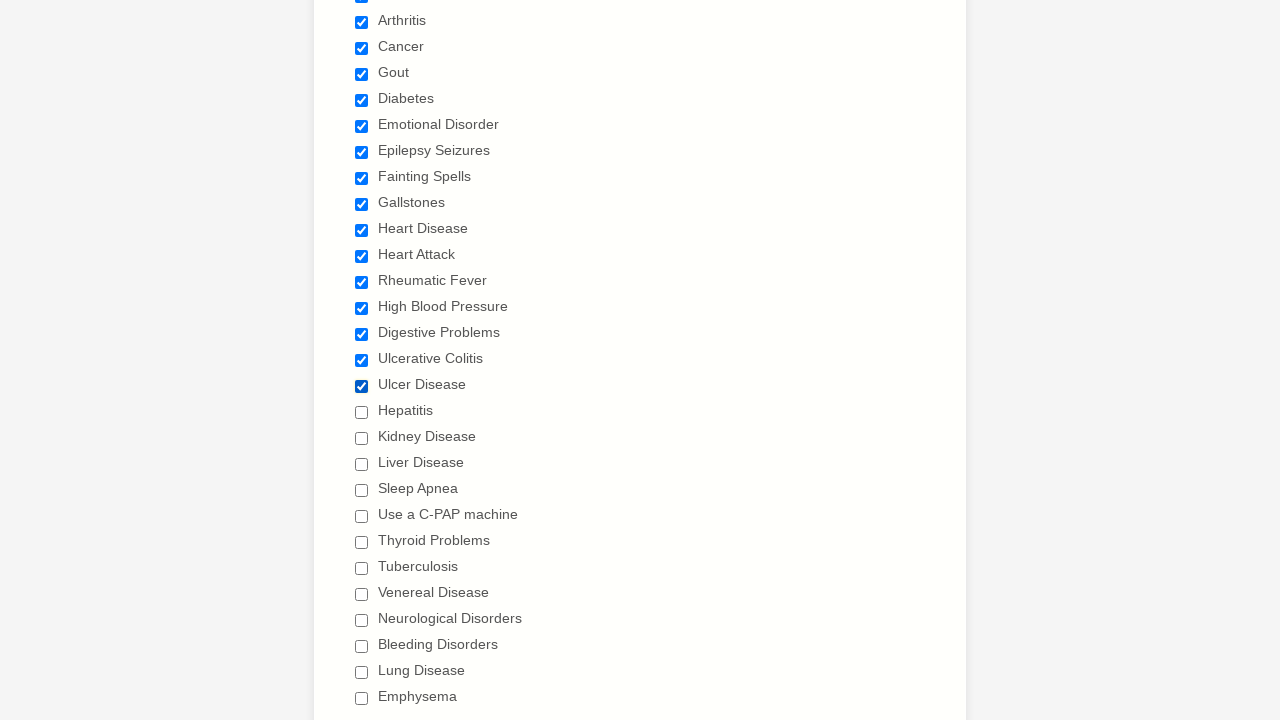

Clicked an unchecked checkbox to select it at (362, 412) on xpath=//li[@data-type='control_checkbox']//input >> nth=17
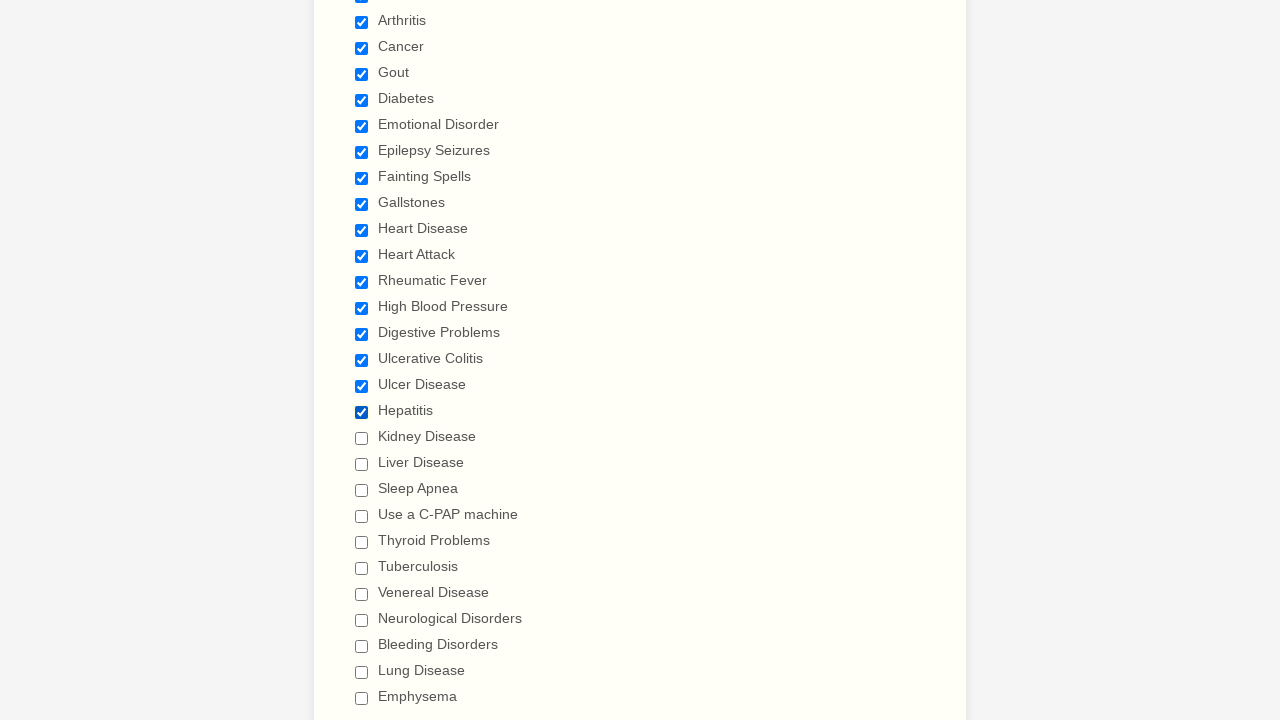

Clicked an unchecked checkbox to select it at (362, 438) on xpath=//li[@data-type='control_checkbox']//input >> nth=18
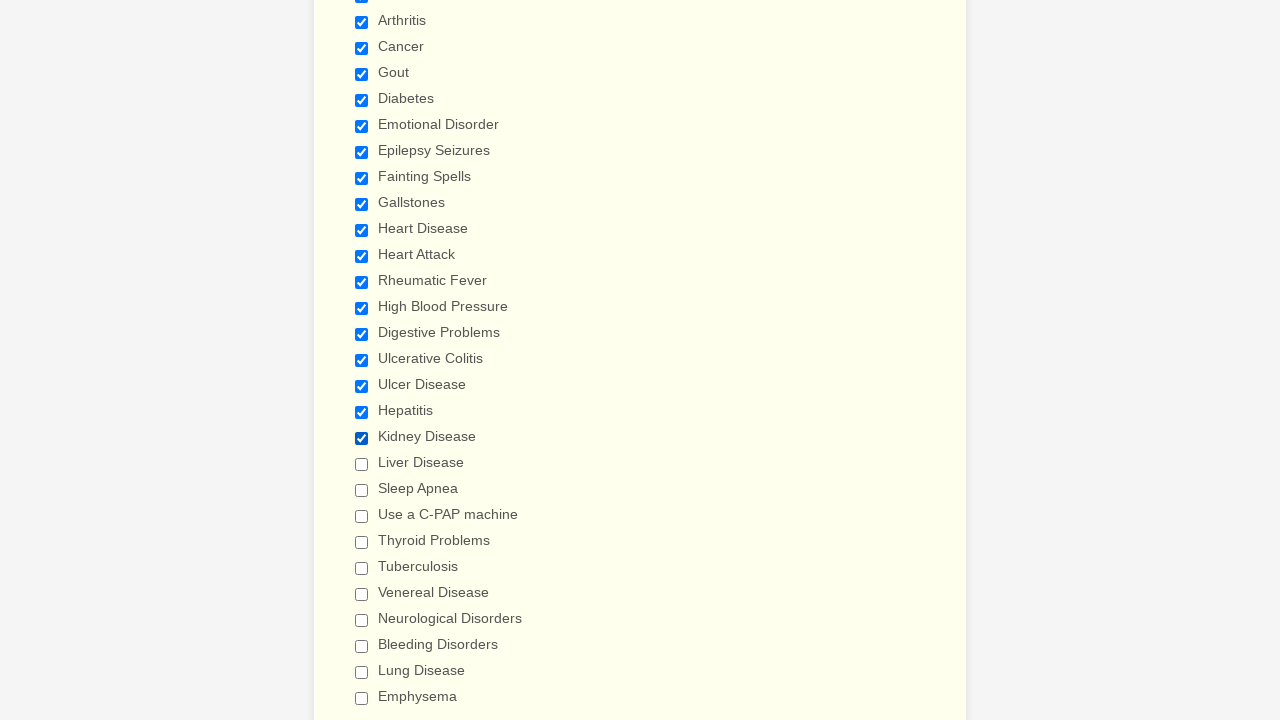

Clicked an unchecked checkbox to select it at (362, 464) on xpath=//li[@data-type='control_checkbox']//input >> nth=19
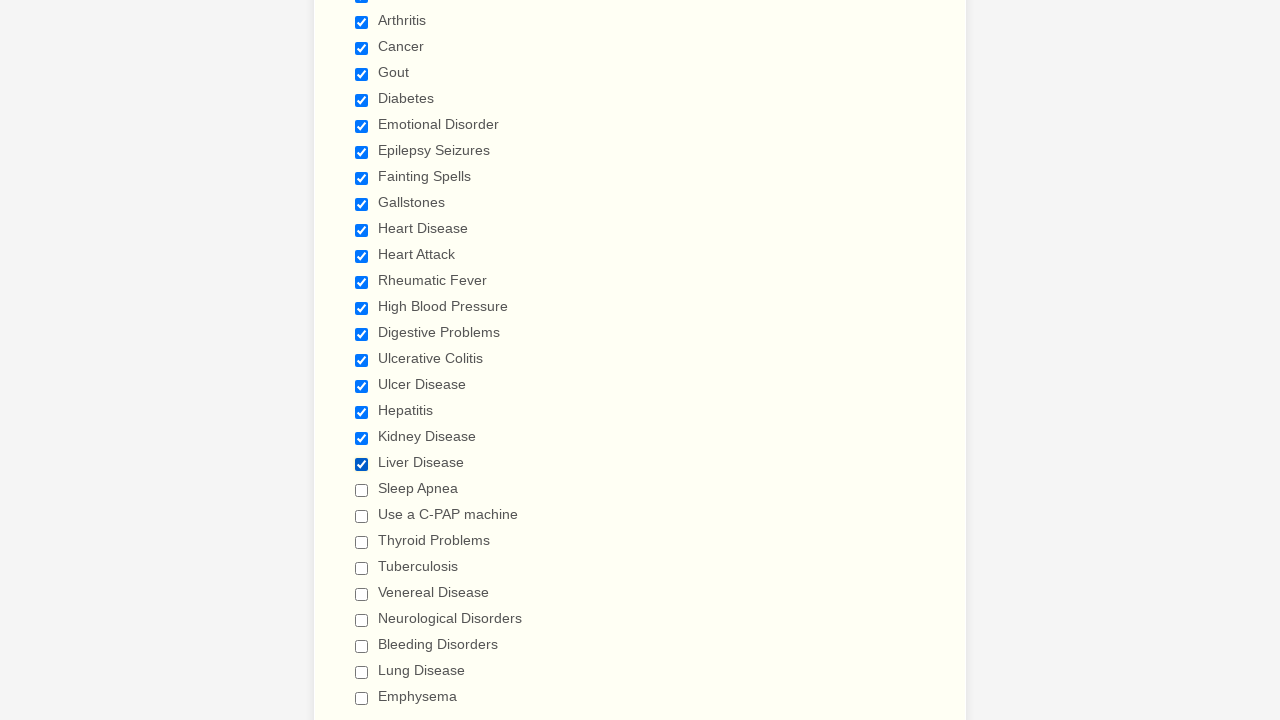

Clicked an unchecked checkbox to select it at (362, 490) on xpath=//li[@data-type='control_checkbox']//input >> nth=20
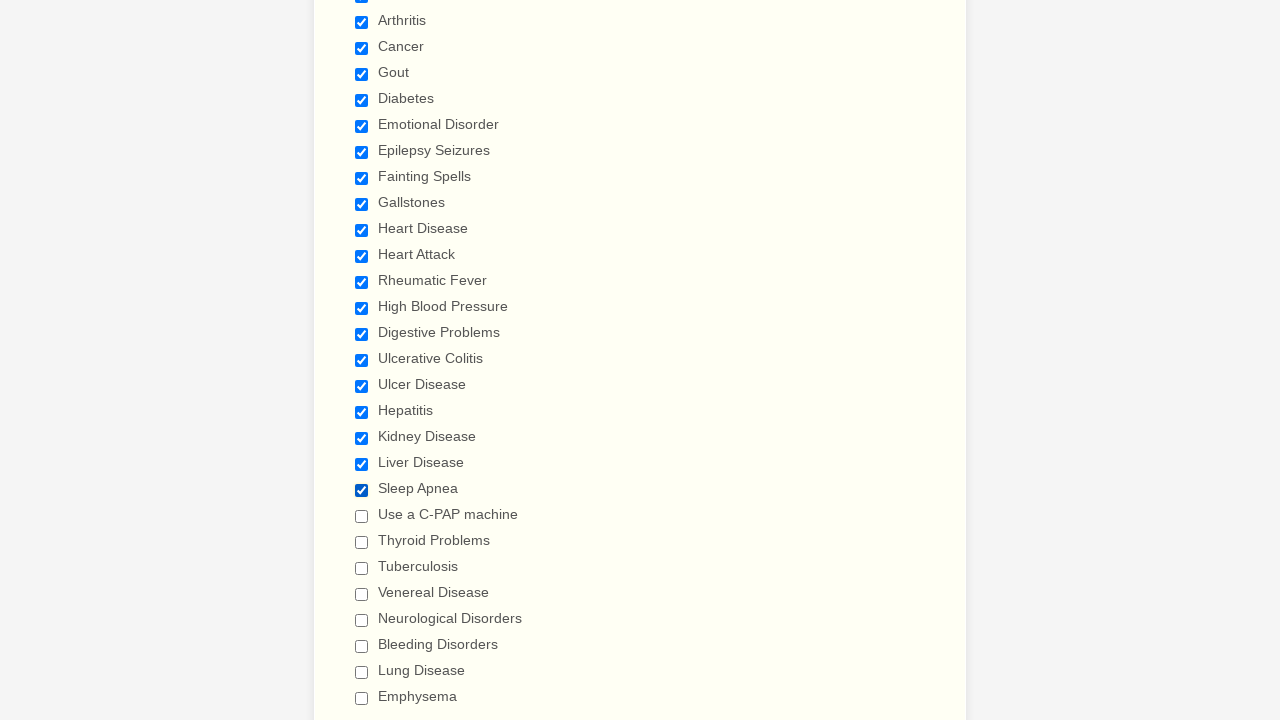

Clicked an unchecked checkbox to select it at (362, 516) on xpath=//li[@data-type='control_checkbox']//input >> nth=21
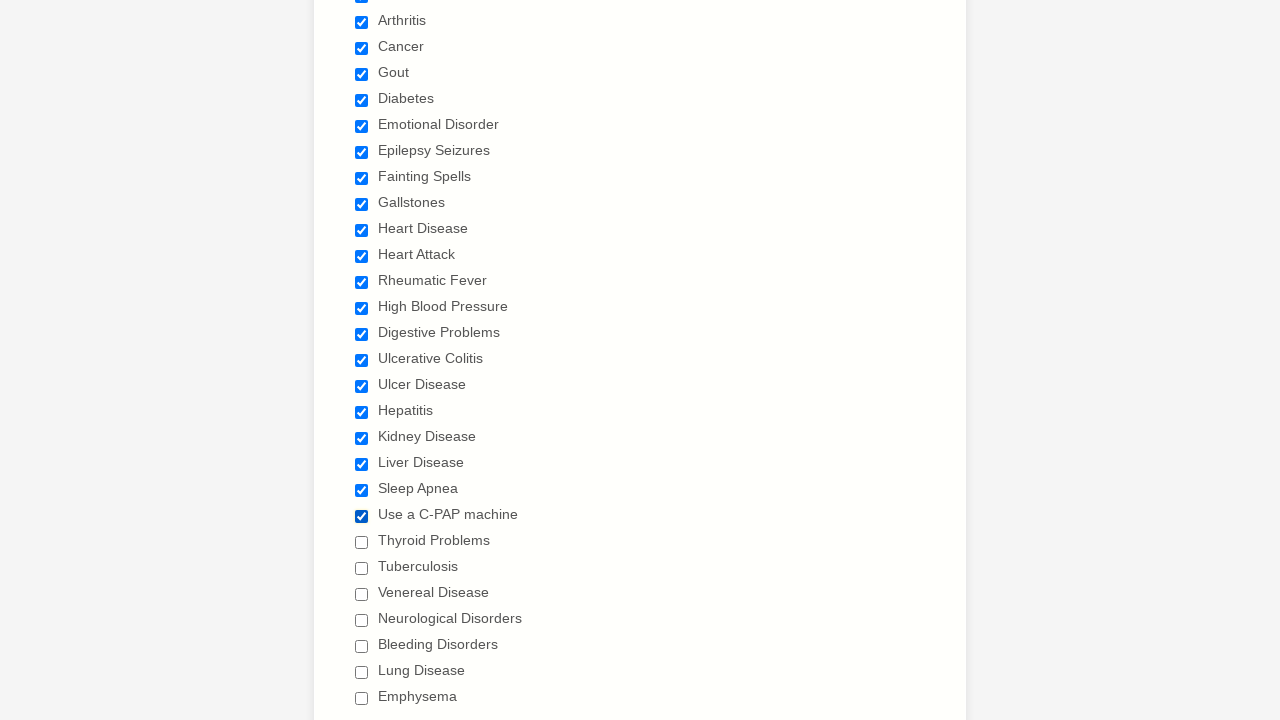

Clicked an unchecked checkbox to select it at (362, 542) on xpath=//li[@data-type='control_checkbox']//input >> nth=22
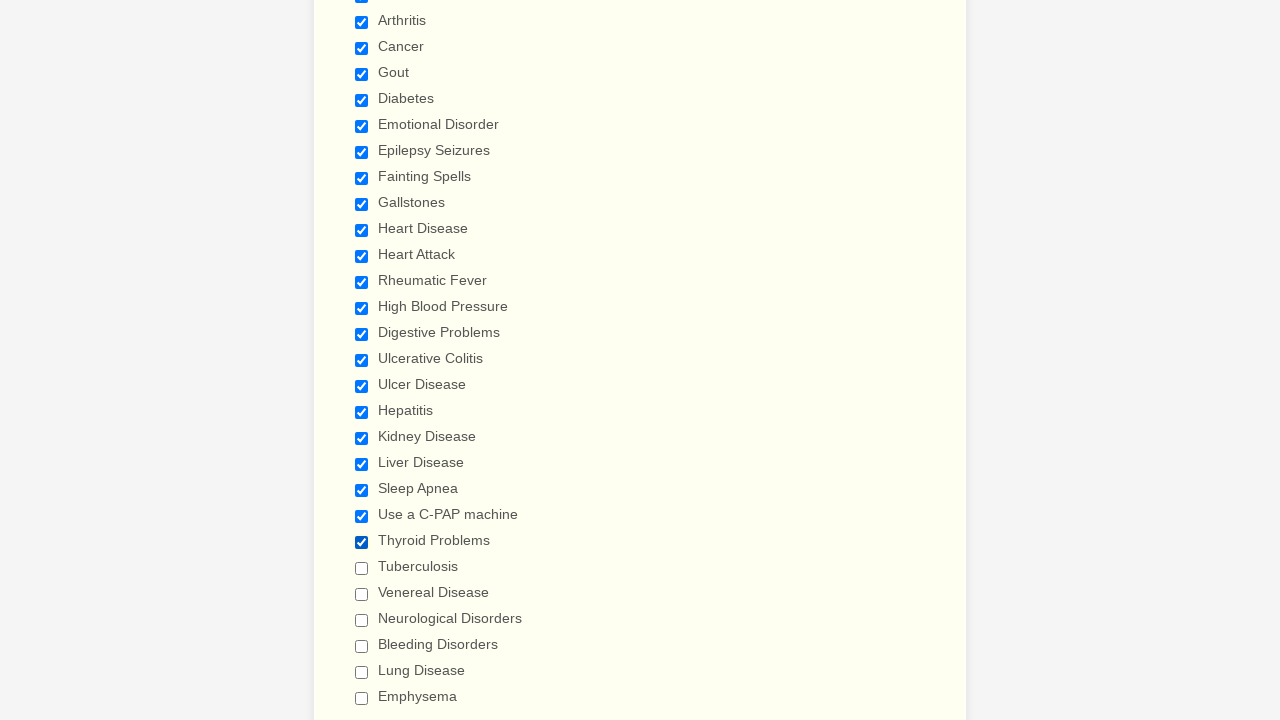

Clicked an unchecked checkbox to select it at (362, 568) on xpath=//li[@data-type='control_checkbox']//input >> nth=23
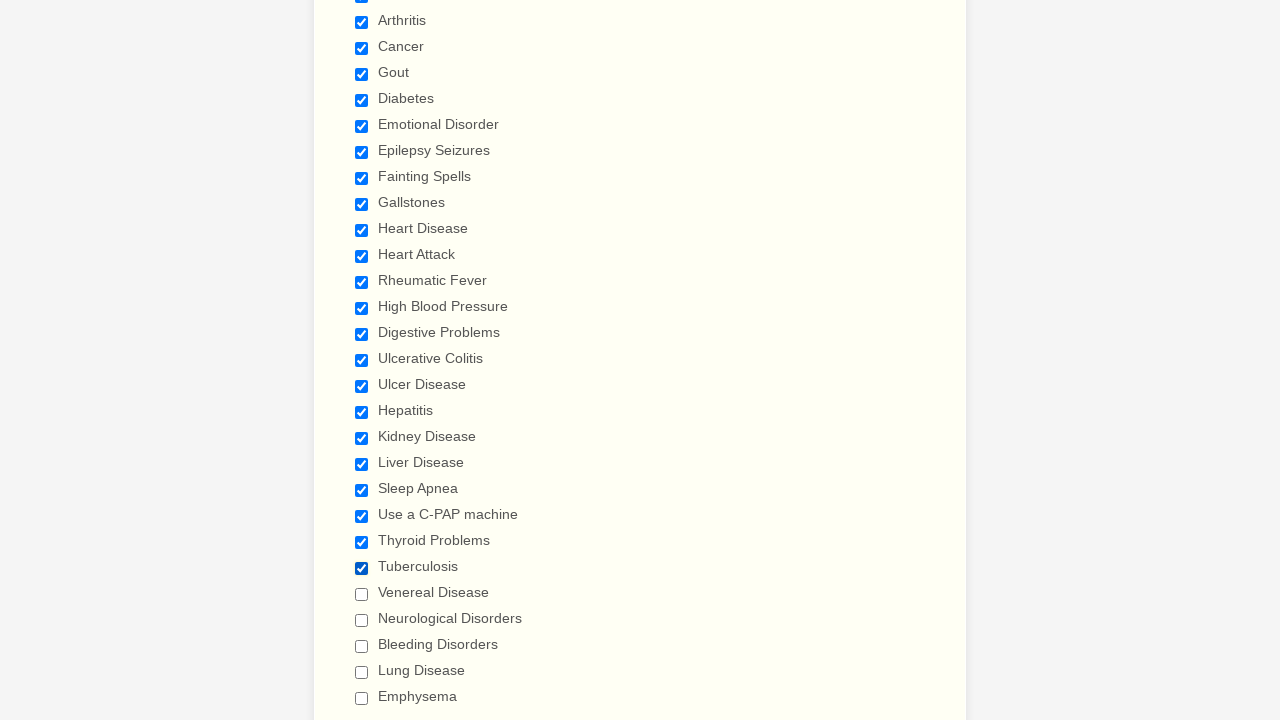

Clicked an unchecked checkbox to select it at (362, 594) on xpath=//li[@data-type='control_checkbox']//input >> nth=24
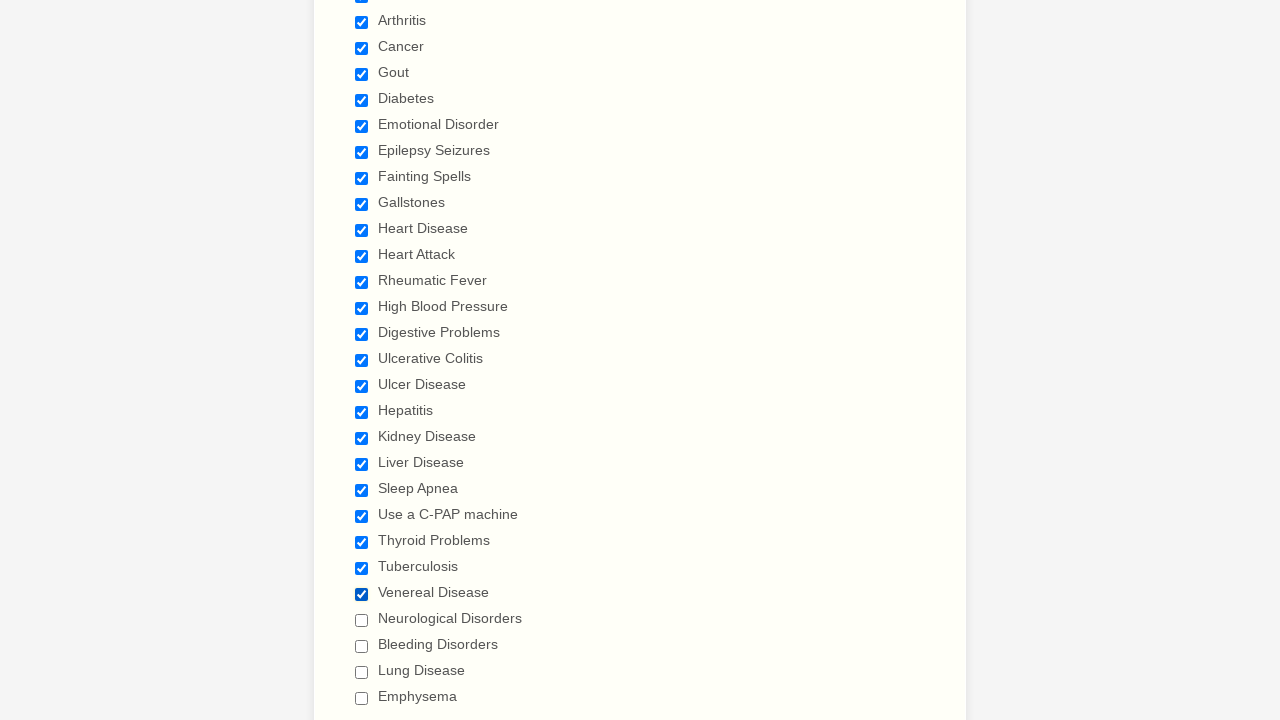

Clicked an unchecked checkbox to select it at (362, 620) on xpath=//li[@data-type='control_checkbox']//input >> nth=25
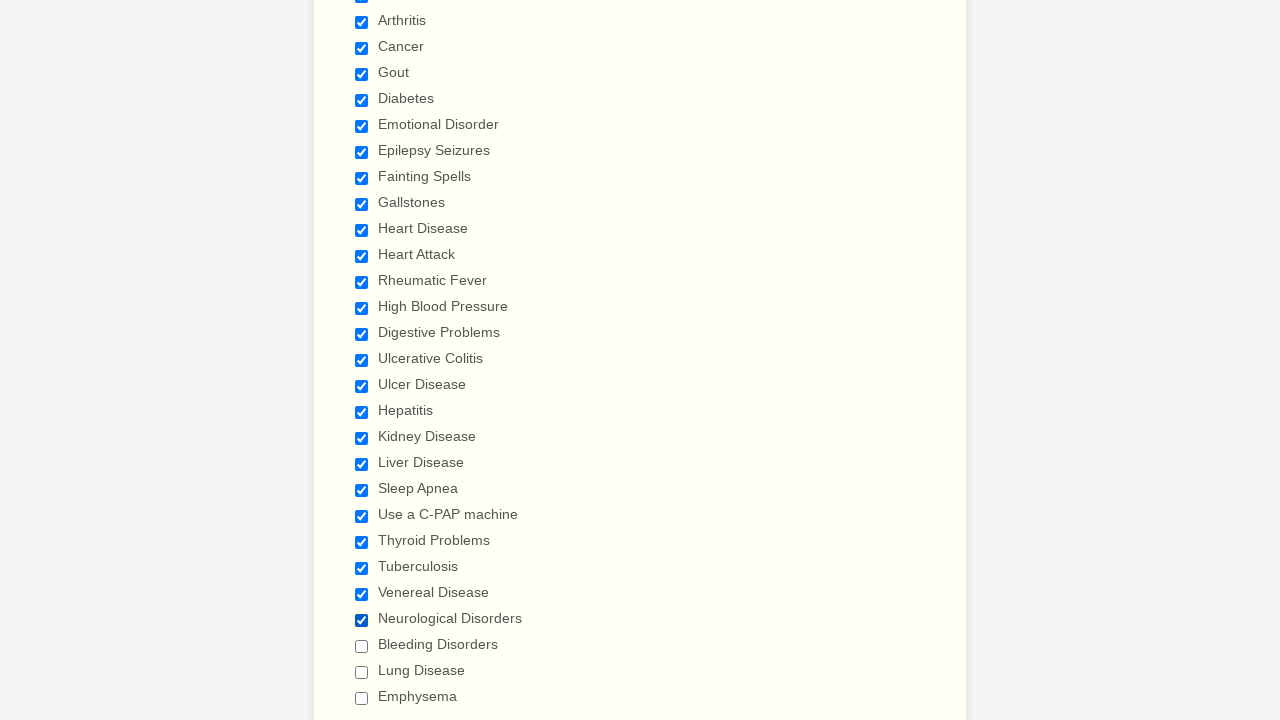

Clicked an unchecked checkbox to select it at (362, 646) on xpath=//li[@data-type='control_checkbox']//input >> nth=26
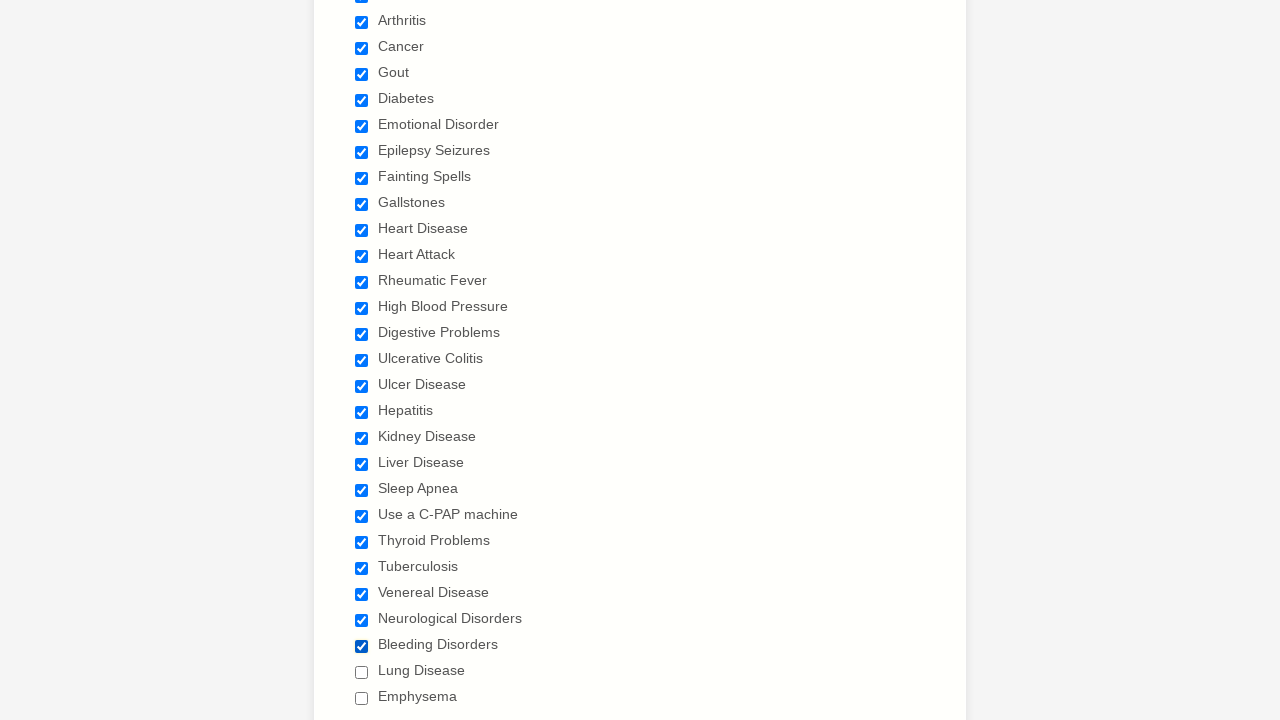

Clicked an unchecked checkbox to select it at (362, 672) on xpath=//li[@data-type='control_checkbox']//input >> nth=27
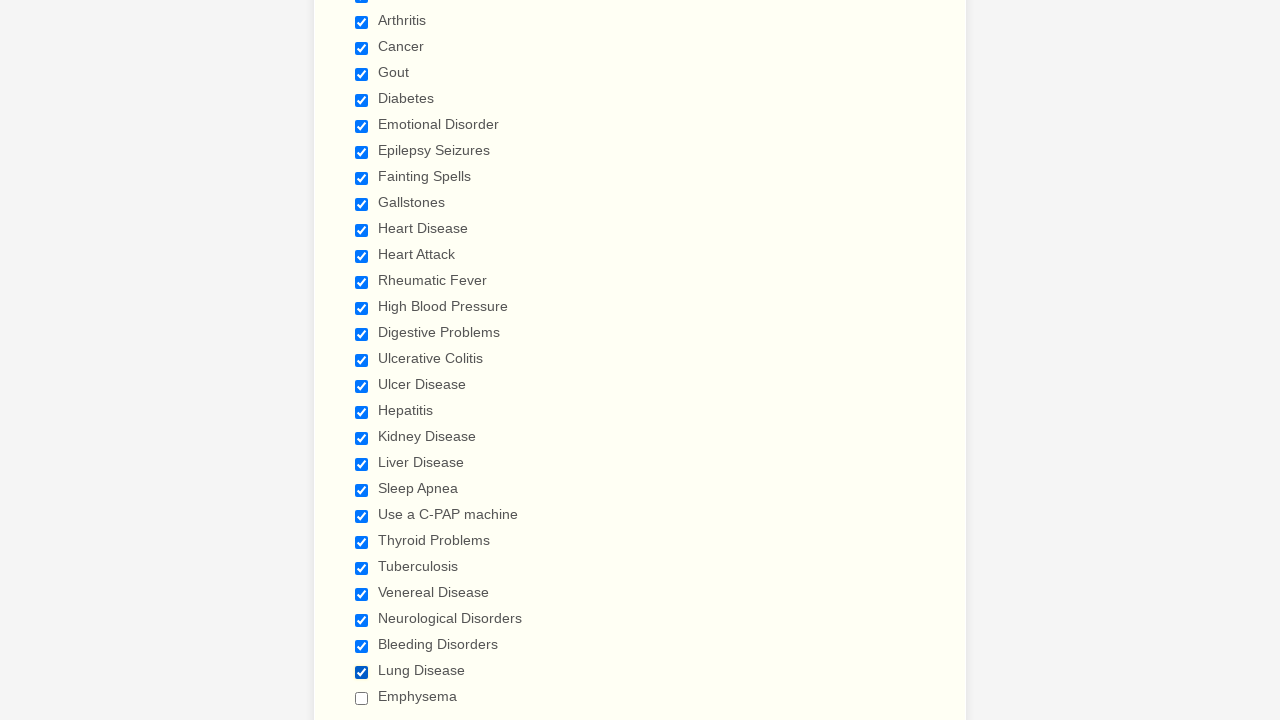

Clicked an unchecked checkbox to select it at (362, 698) on xpath=//li[@data-type='control_checkbox']//input >> nth=28
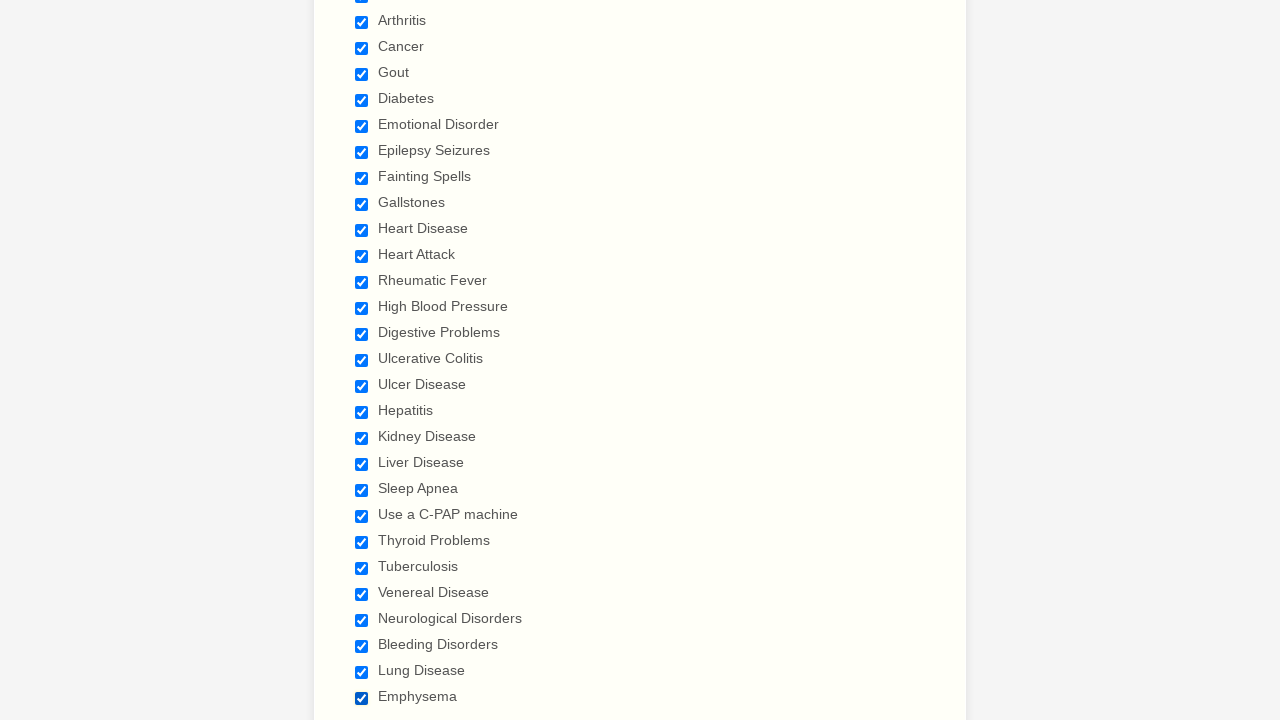

Verified that all checkboxes are selected
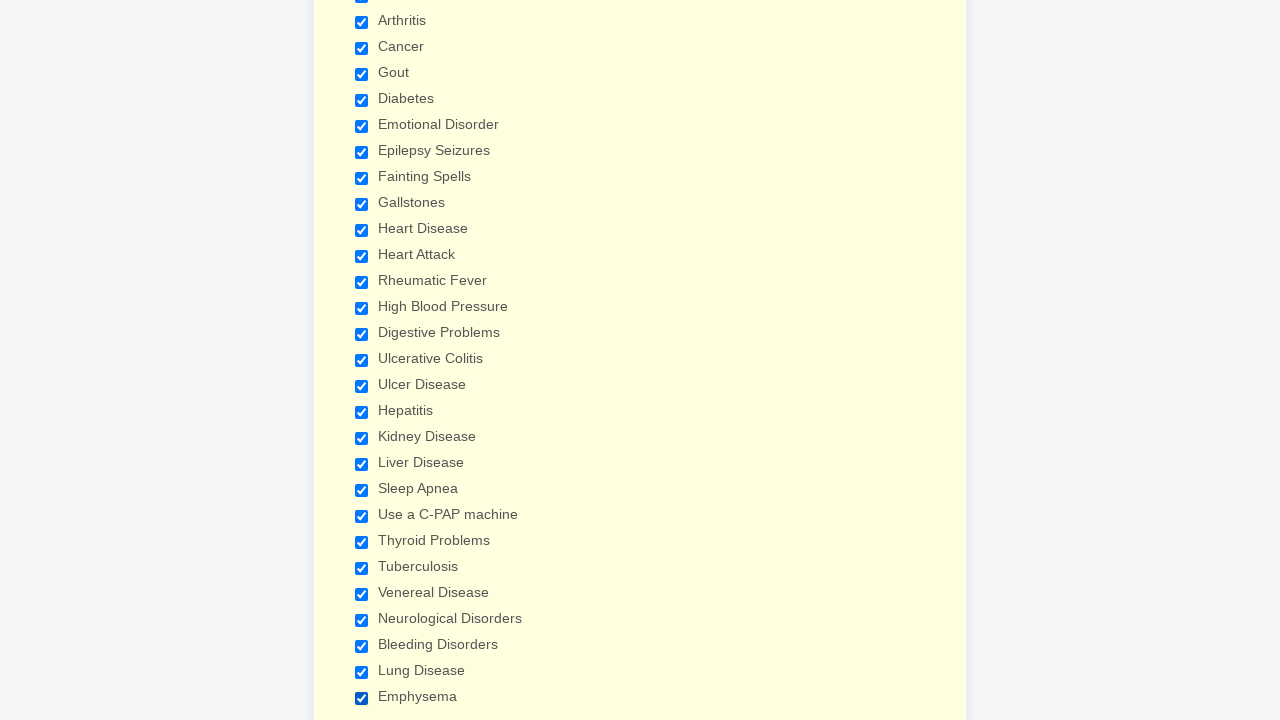

Refreshed the page
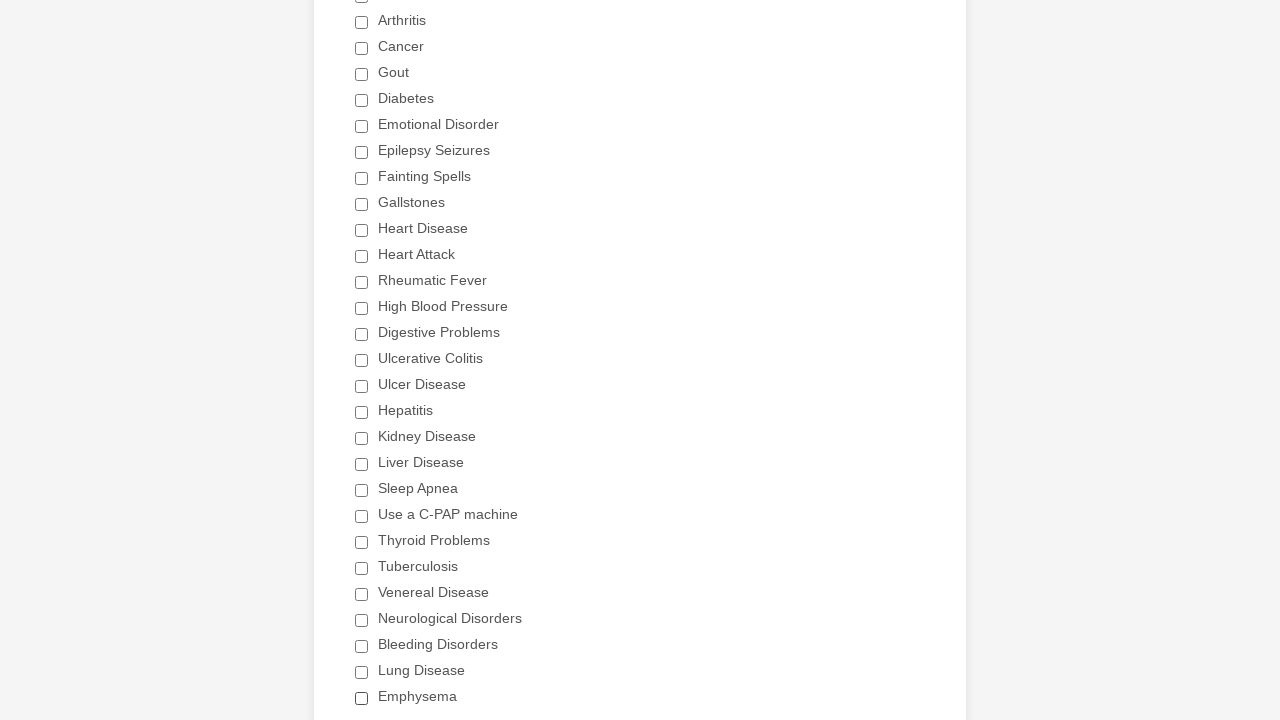

Clicked the Gout checkbox to select only it at (362, 74) on xpath=//li[@data-type='control_checkbox']//input[@value='Gout']
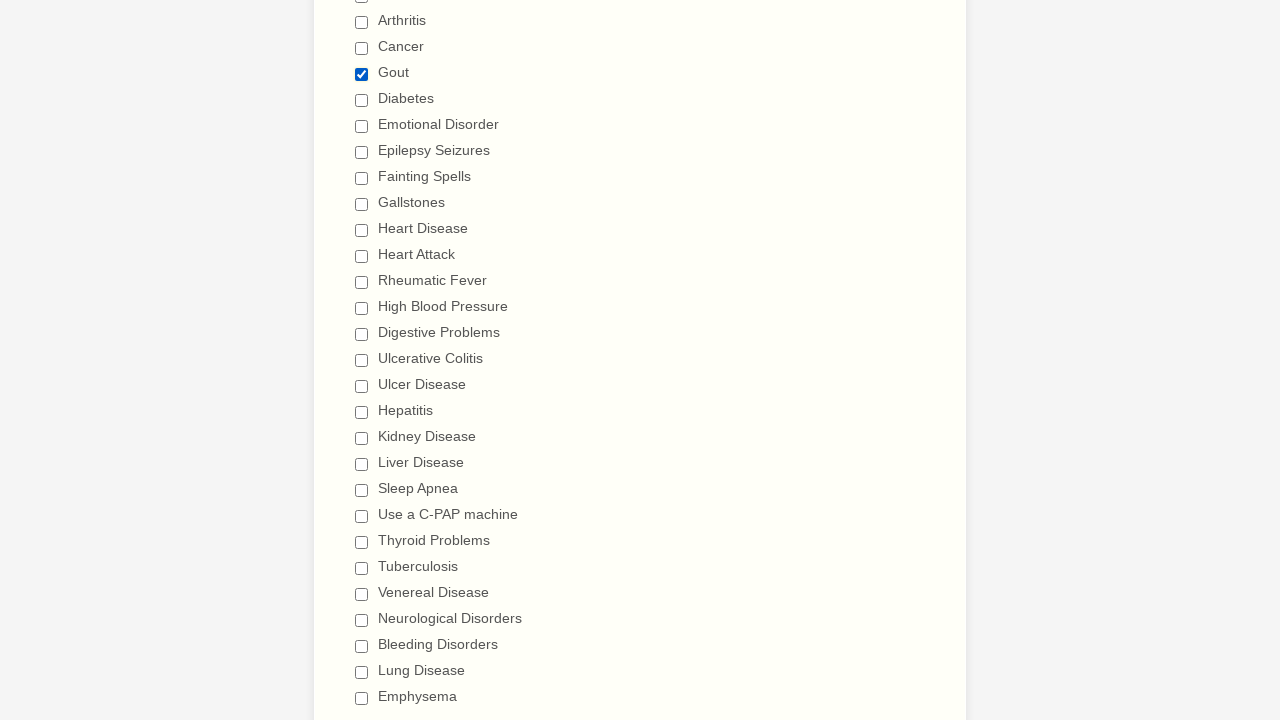

Retrieved all checkbox elements after selecting Gout
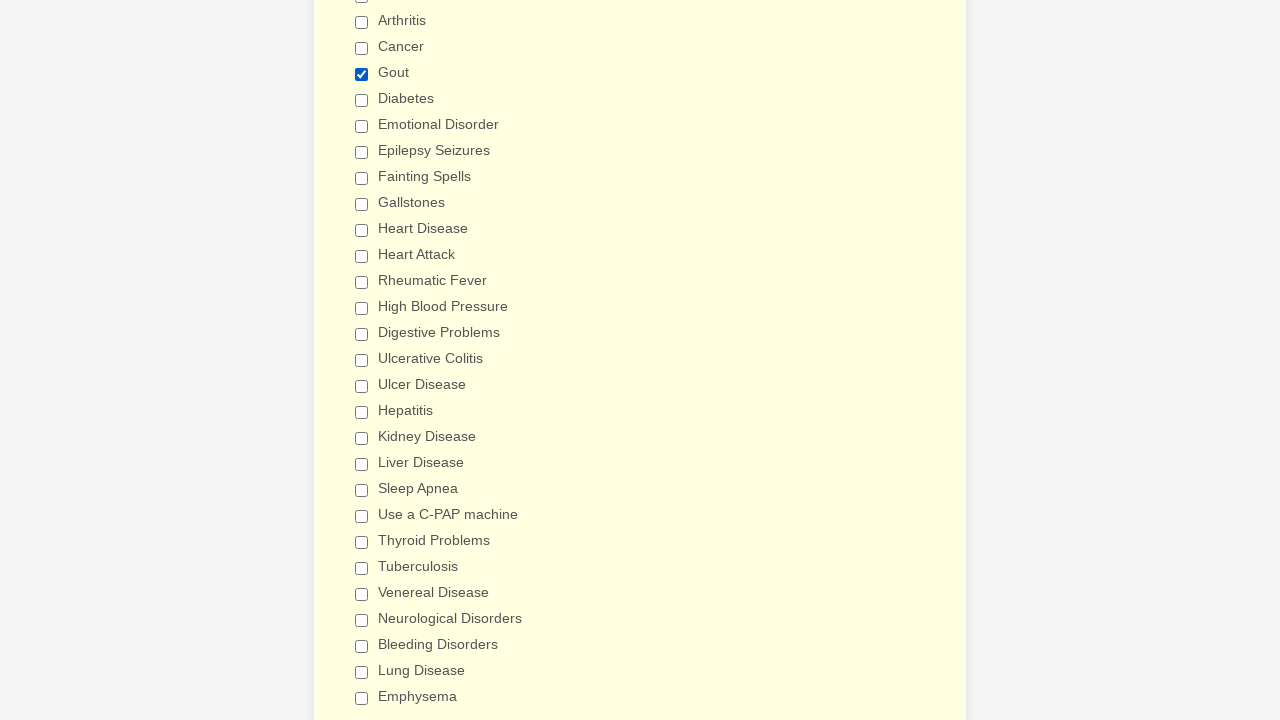

Verified that only the Gout checkbox is selected
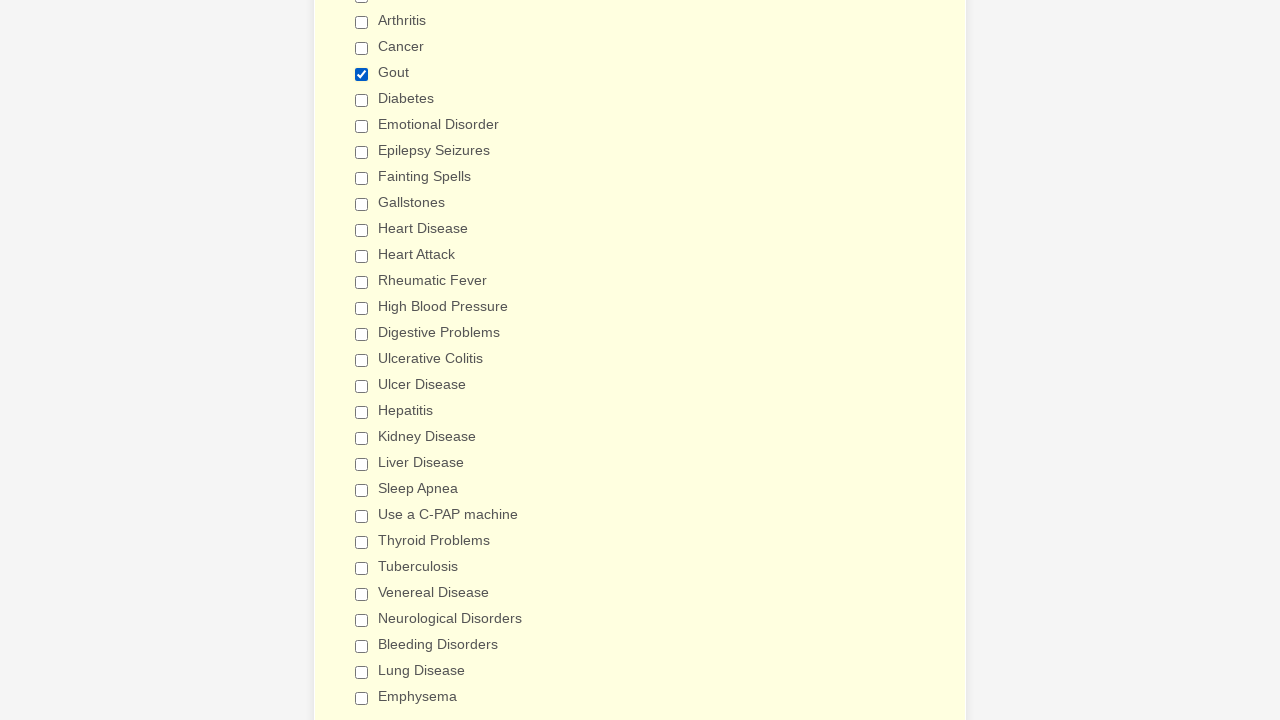

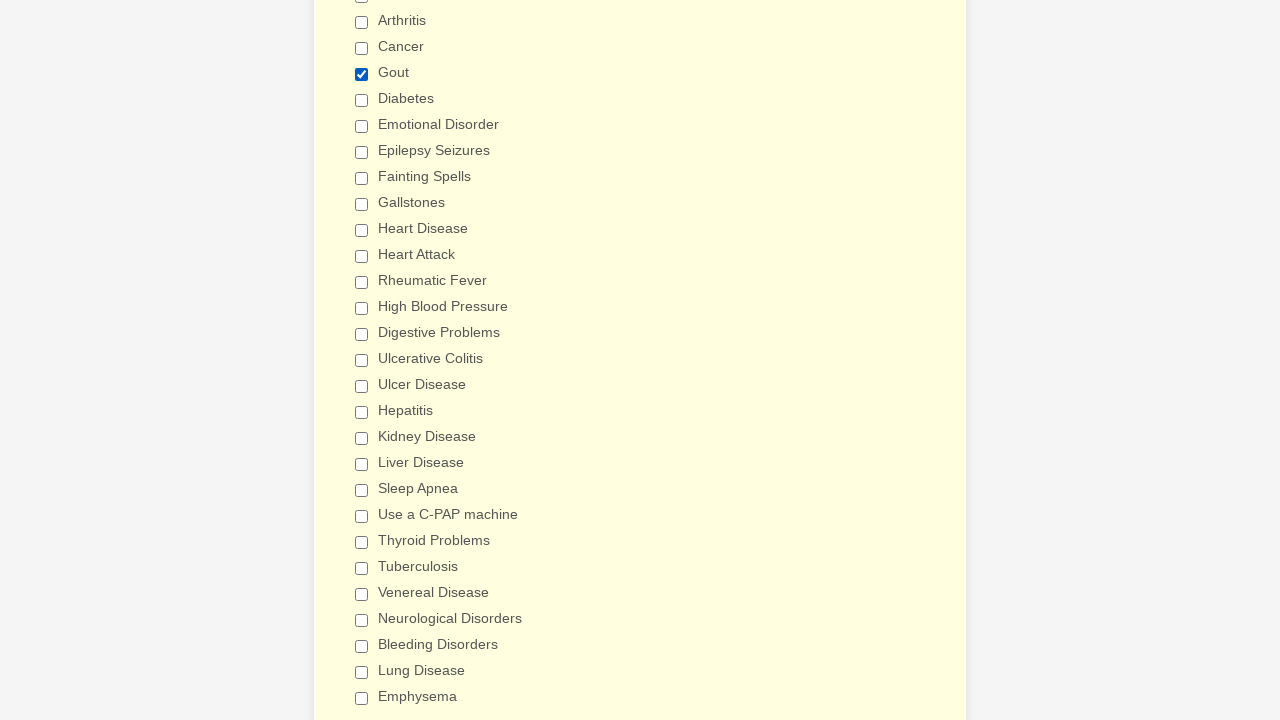